Tests finding and clicking a link by partial text (a calculated number), then fills out a form with personal information (first name, last name, city, country) and submits it.

Starting URL: http://suninjuly.github.io/find_link_text

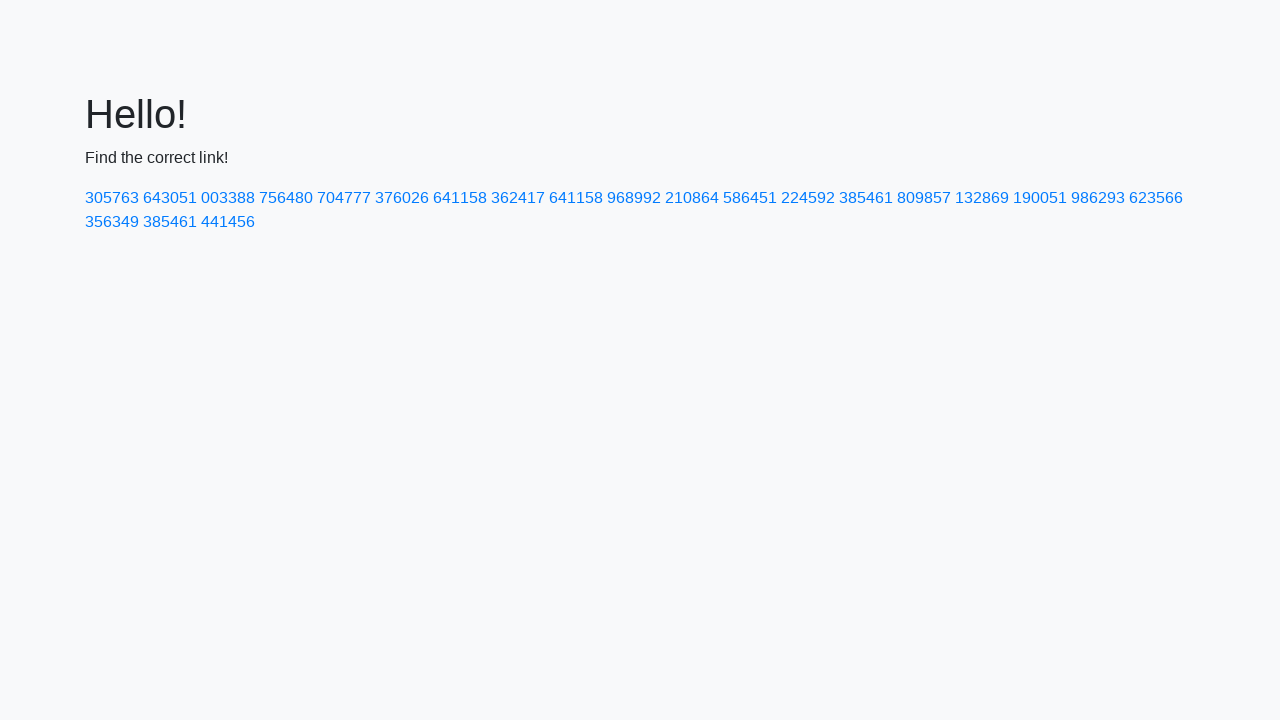

Clicked link with calculated text '224592' at (808, 198) on a:has-text('224592')
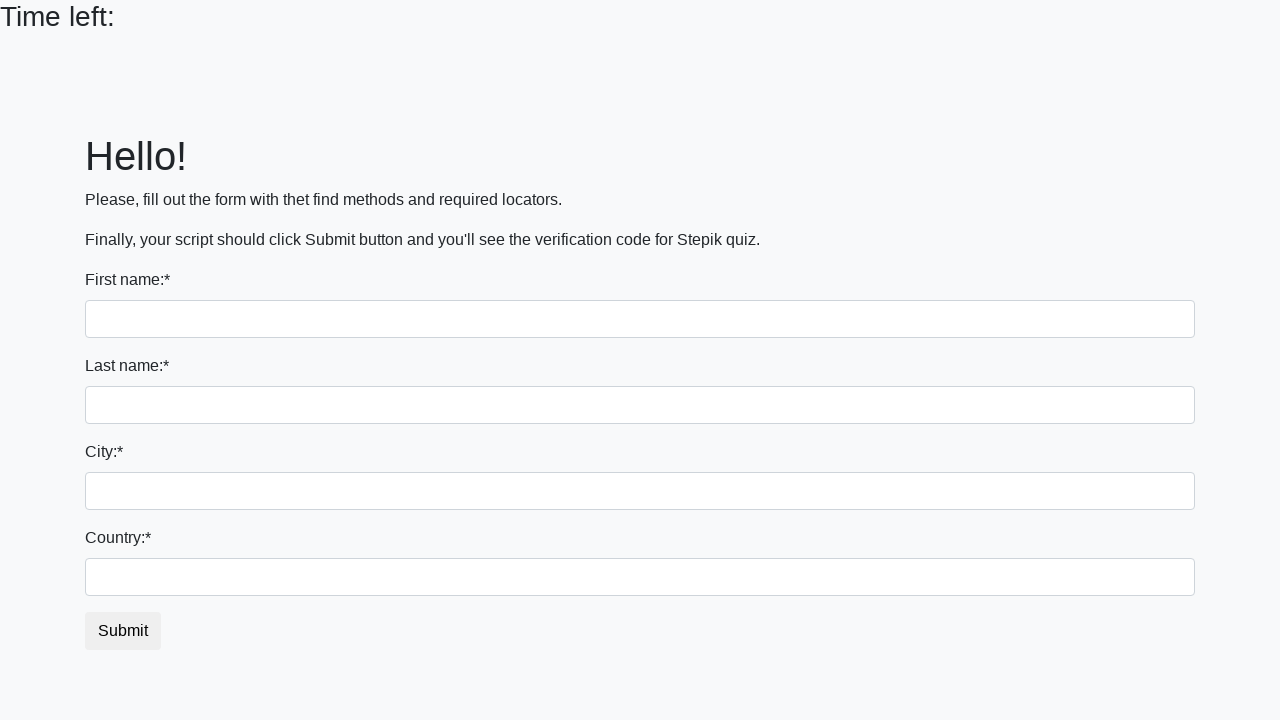

Filled first name field with 'Ivan' on input
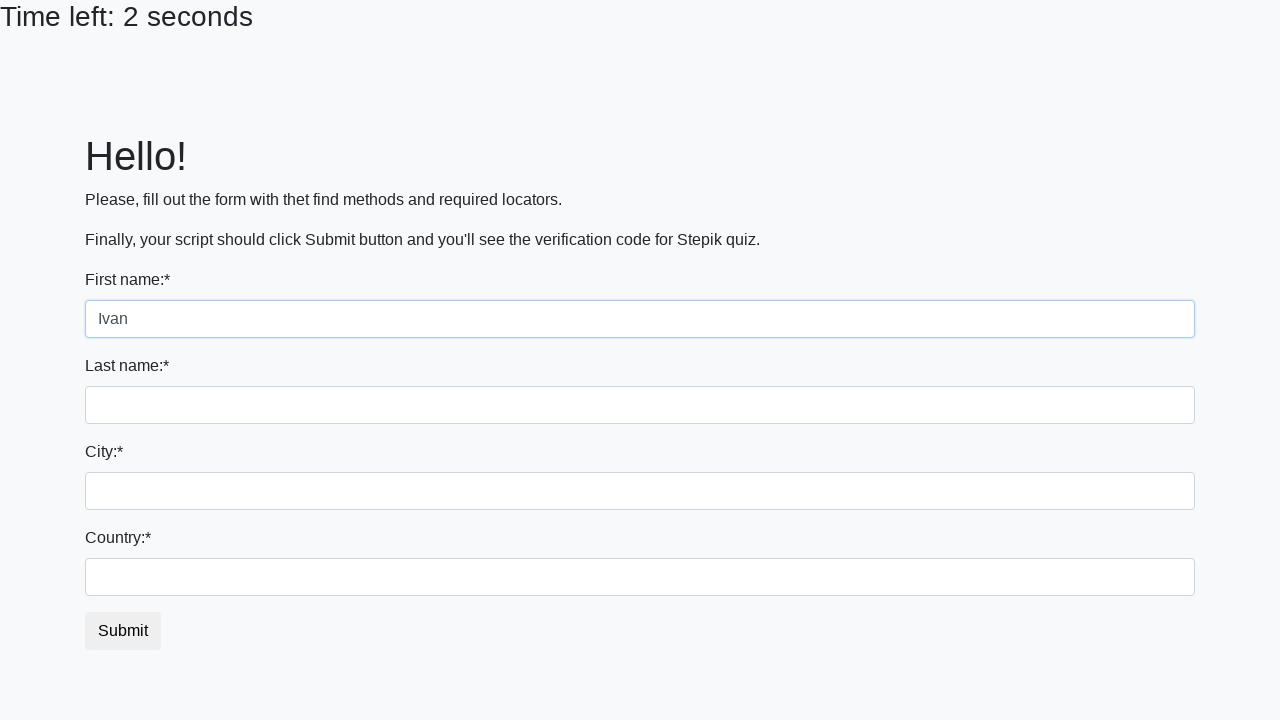

Filled last name field with 'Petrov' on input[name='last_name']
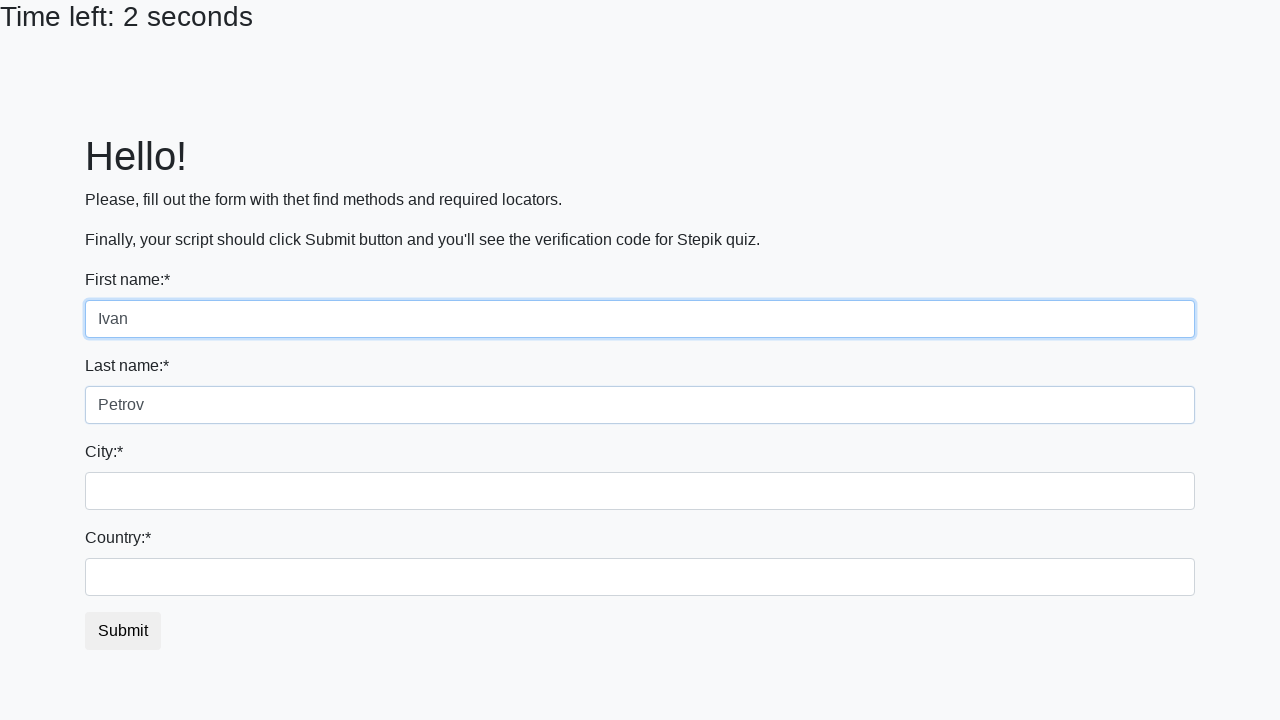

Filled city field with 'Smolensk' on input.city
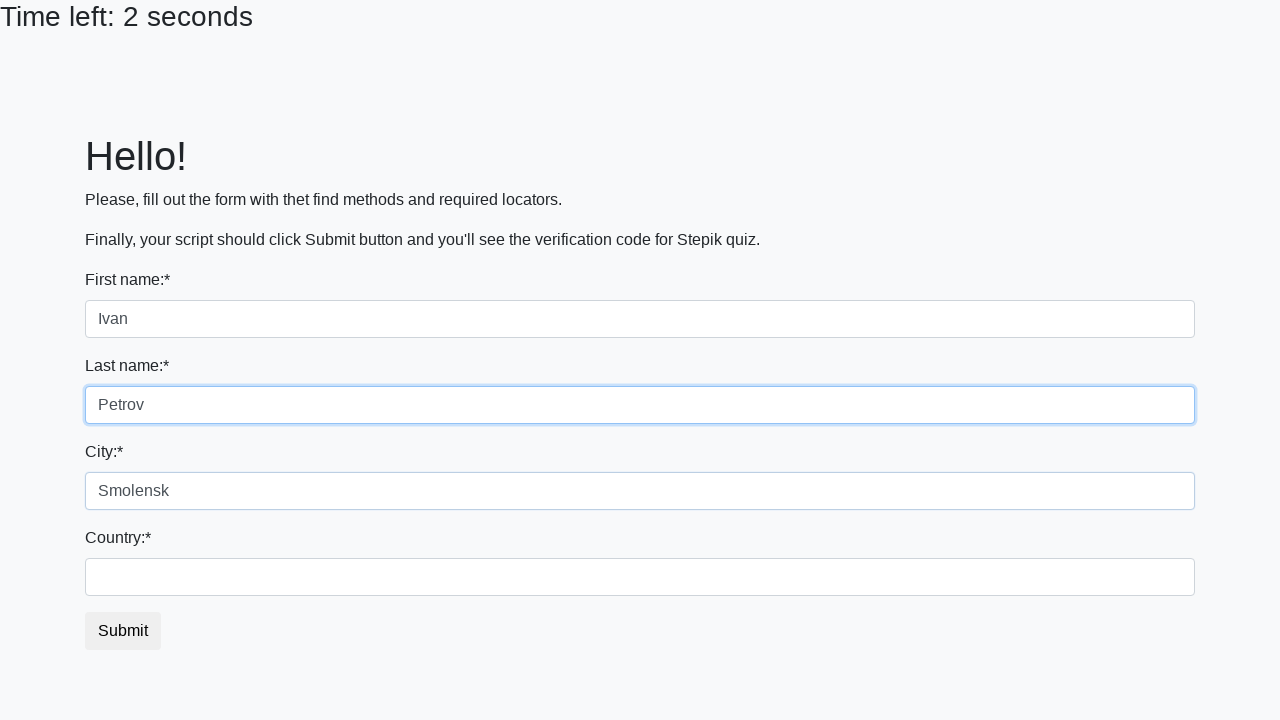

Filled country field with 'Russia' on #country
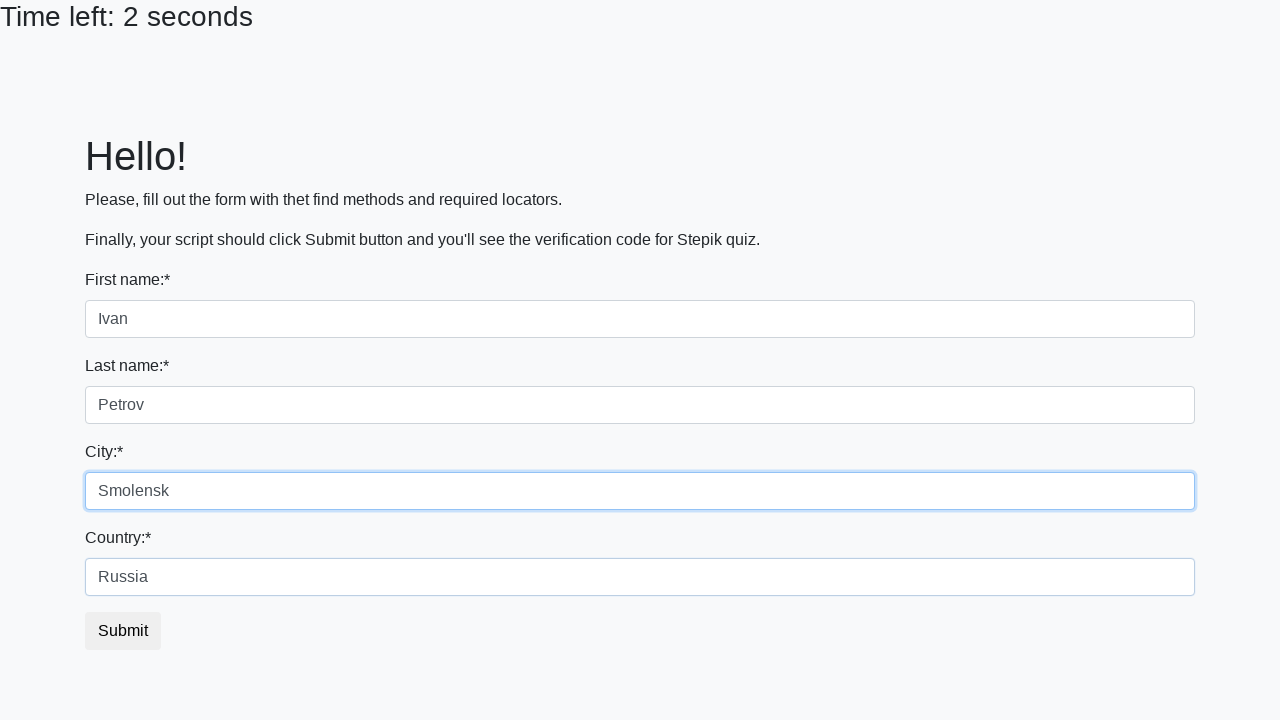

Clicked submit button to submit form at (123, 631) on button.btn
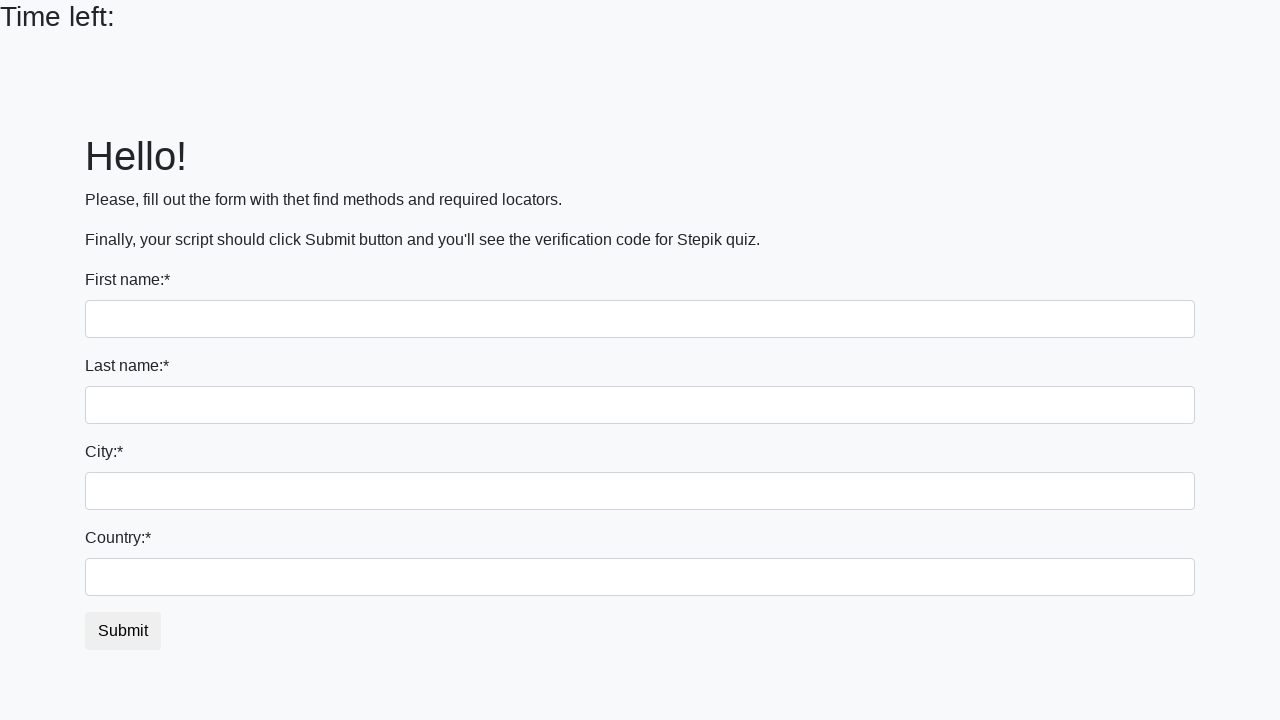

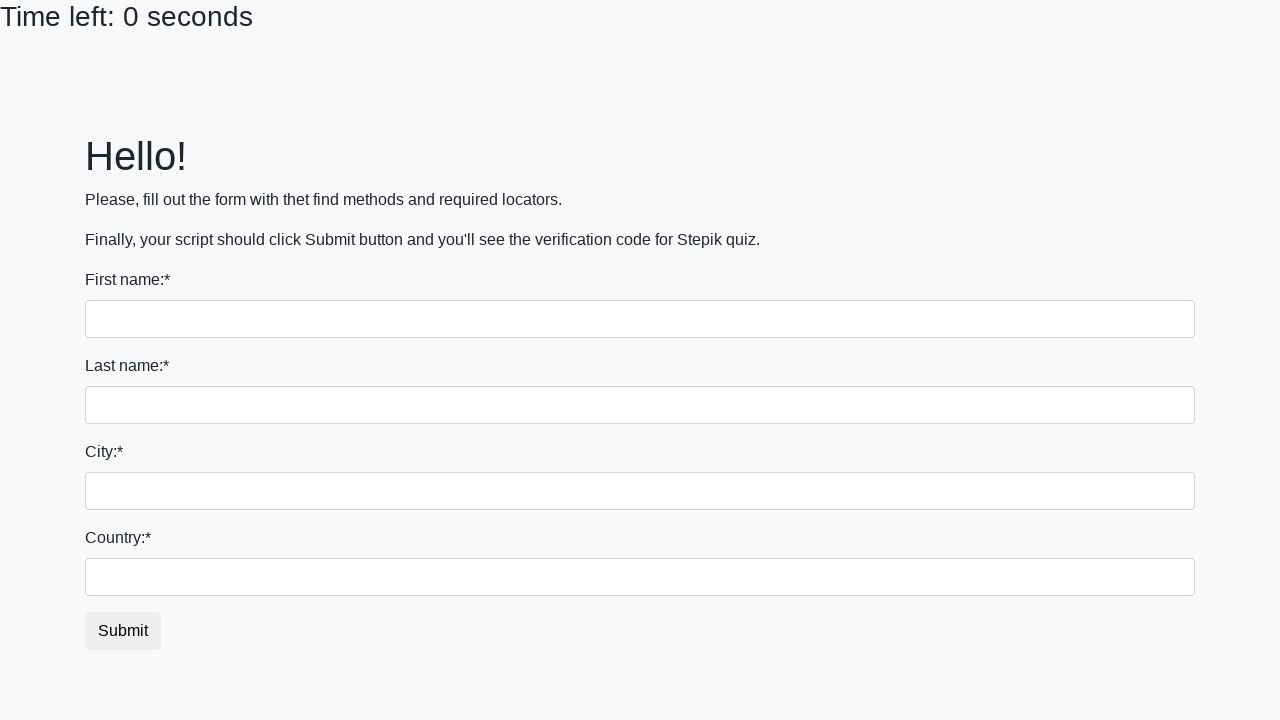